Tests login form validation by clicking the login button with empty fields and verifying the "Username is required" error message is displayed

Starting URL: https://www.saucedemo.com/

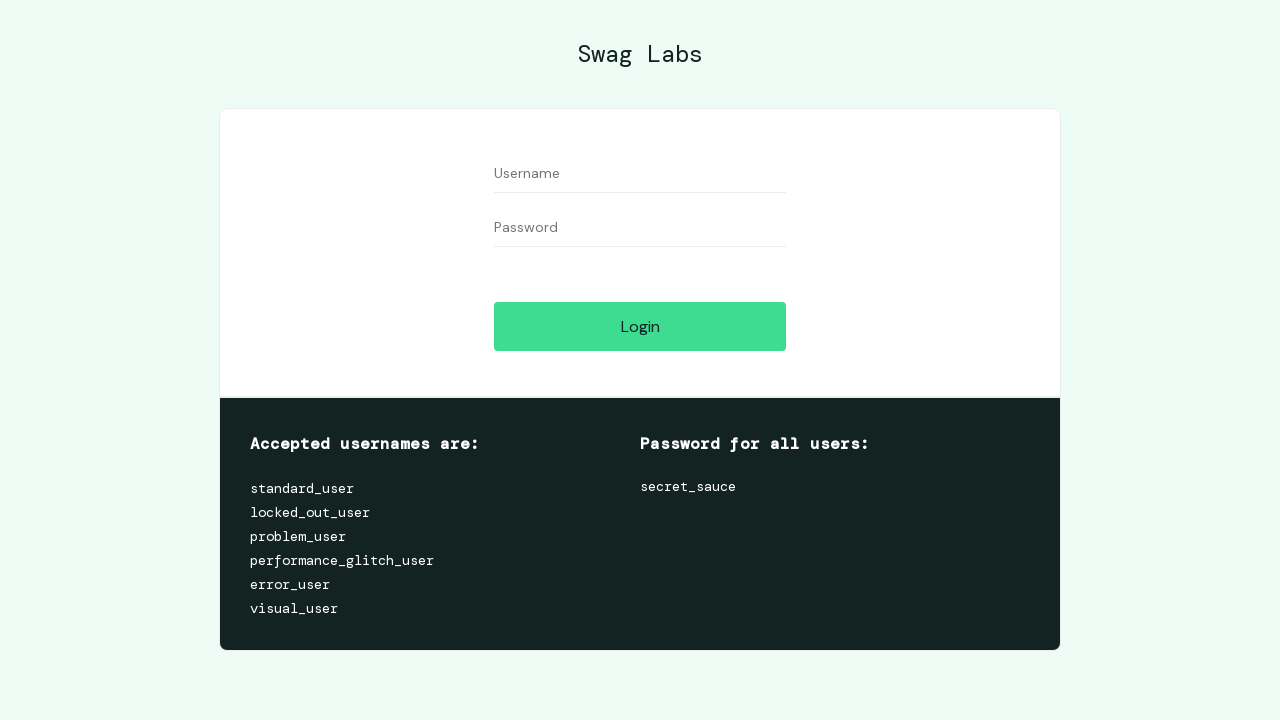

Navigated to Sauce Demo login page
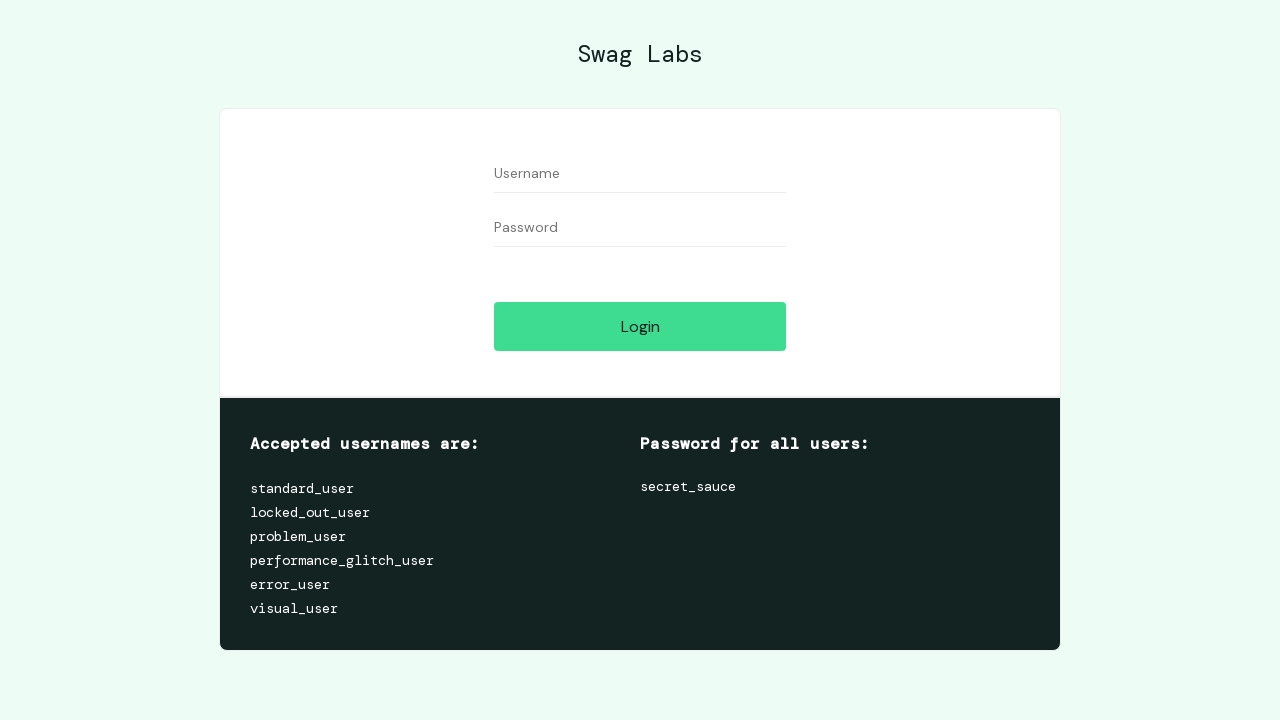

Clicked login button with empty username and password fields at (640, 326) on [name='login-button']
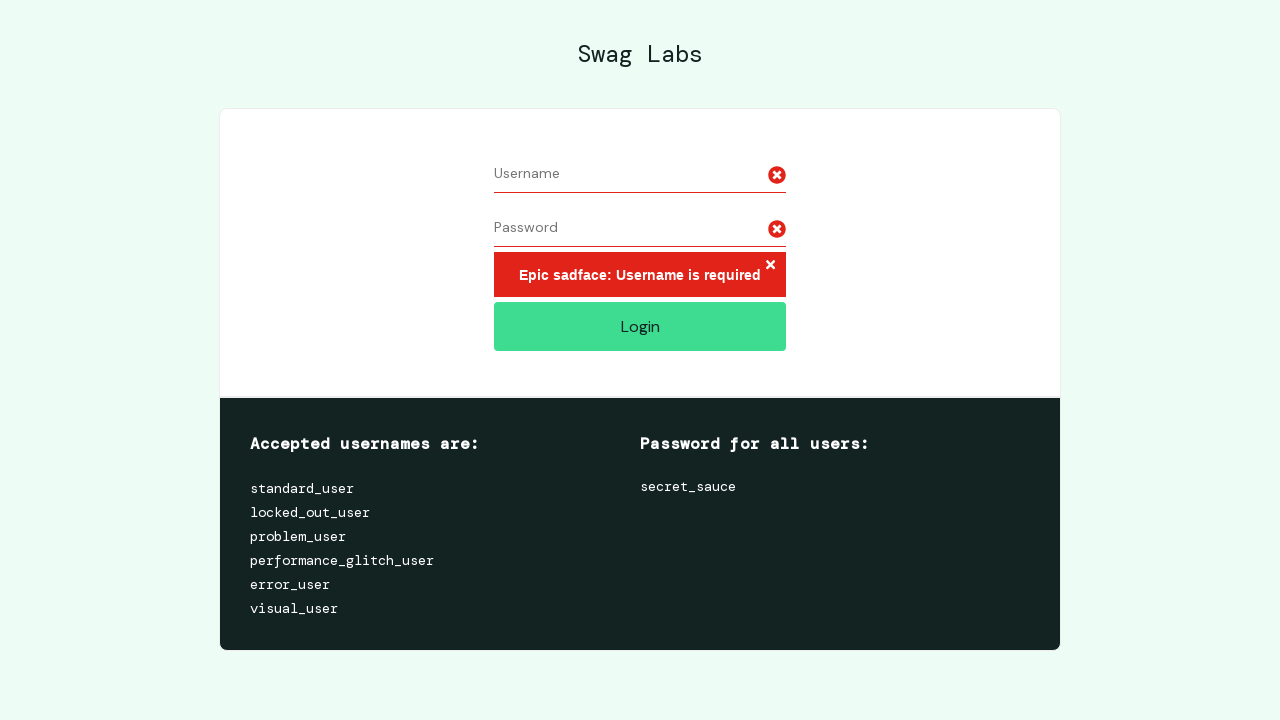

Error message 'Username is required' is displayed
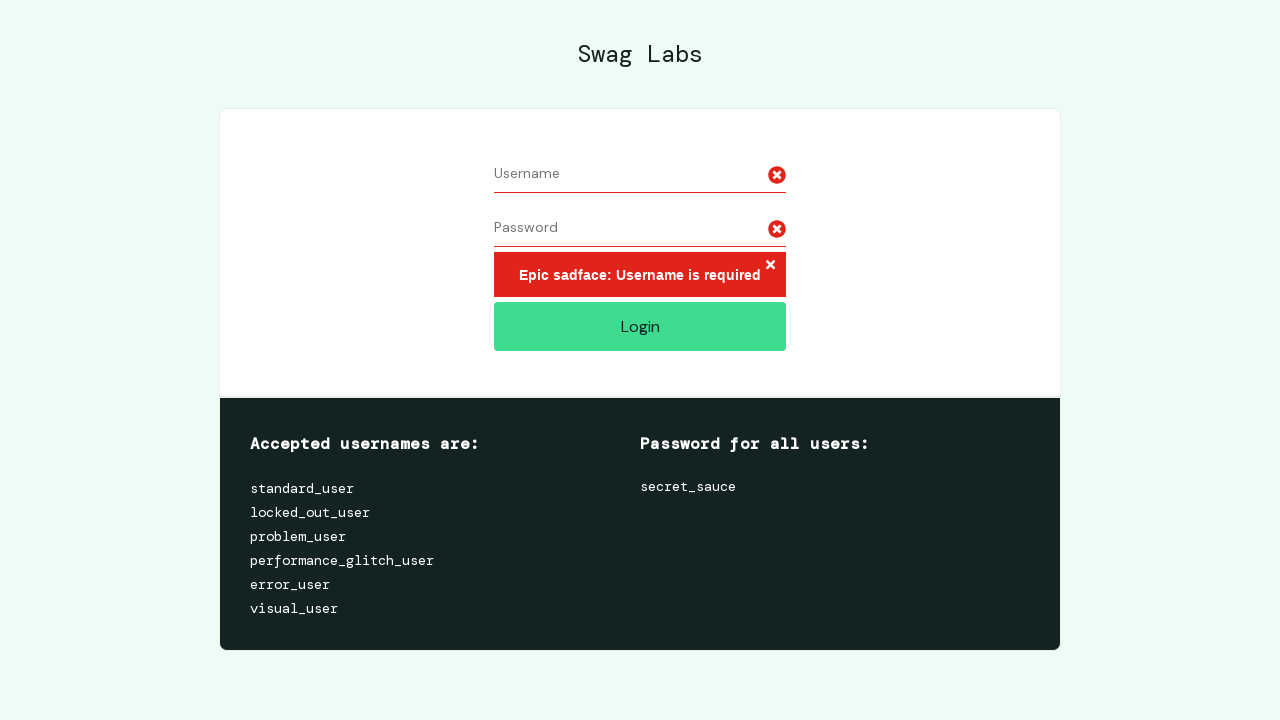

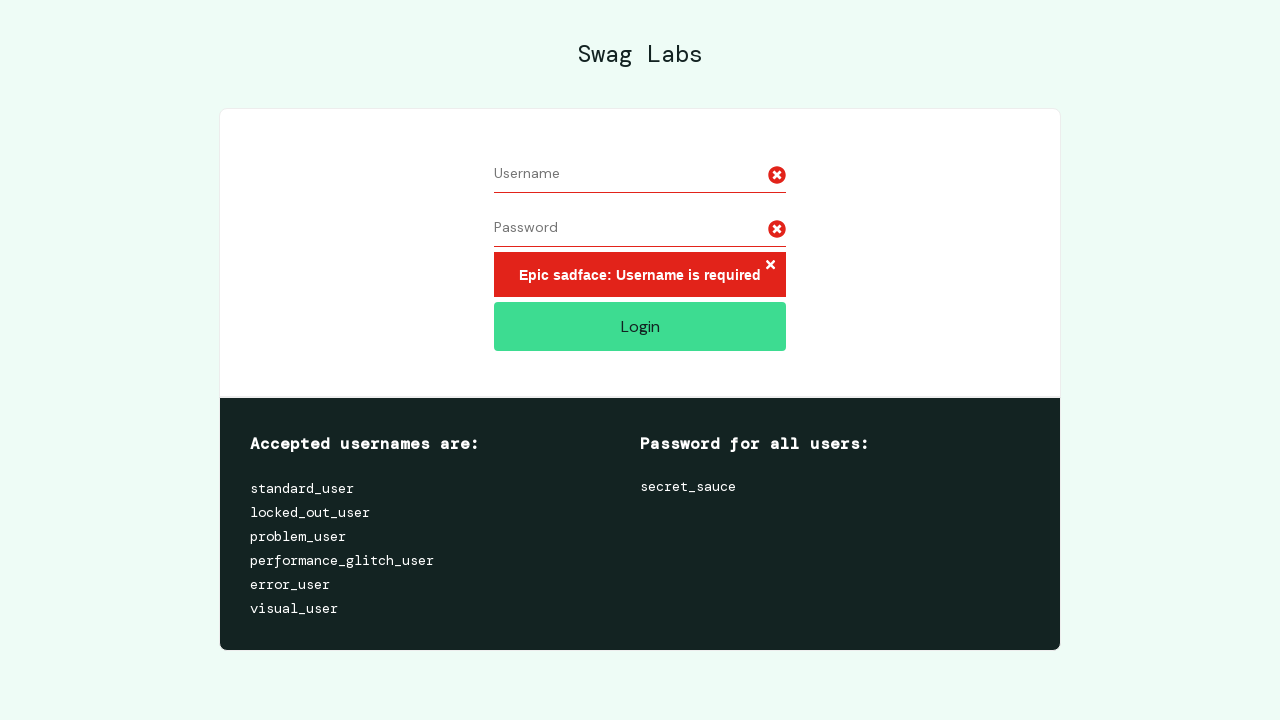